Calculates a mathematical value to find and click a specific link, then fills out a form with personal information (first name, last name, city, country) and submits it.

Starting URL: http://suninjuly.github.io/find_link_text

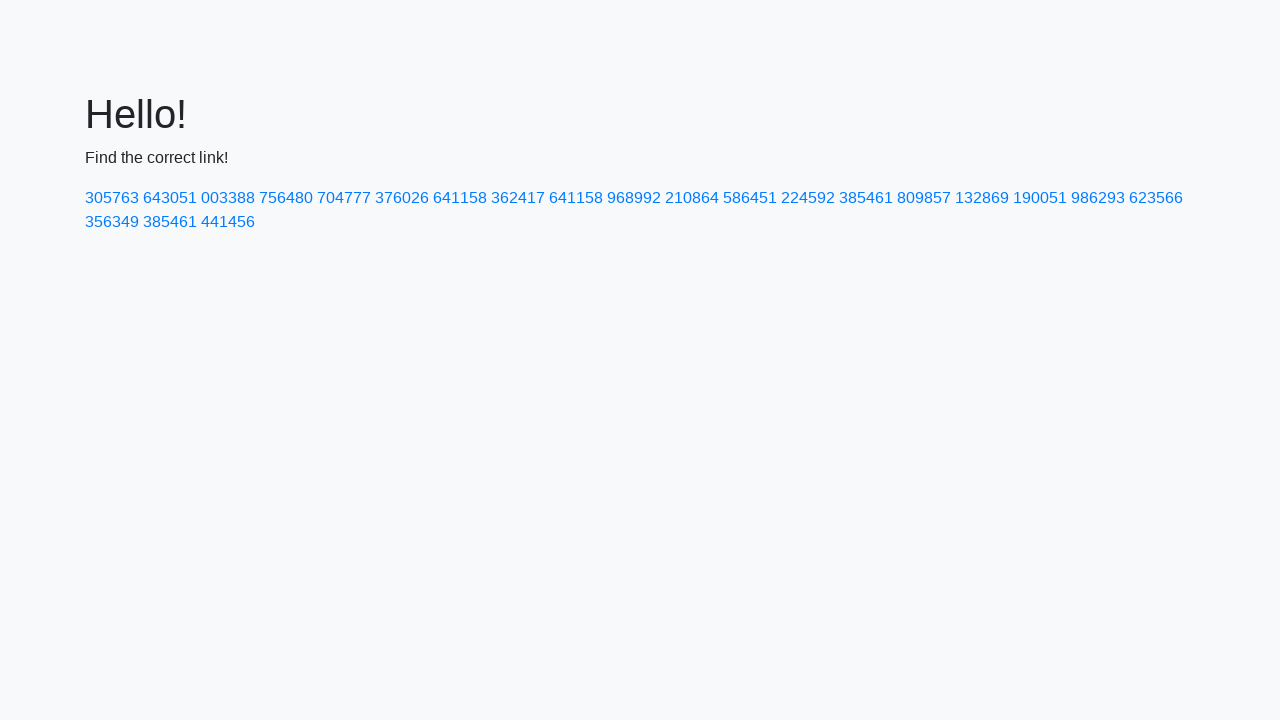

Clicked link with calculated text value: 224592 at (808, 198) on text=224592
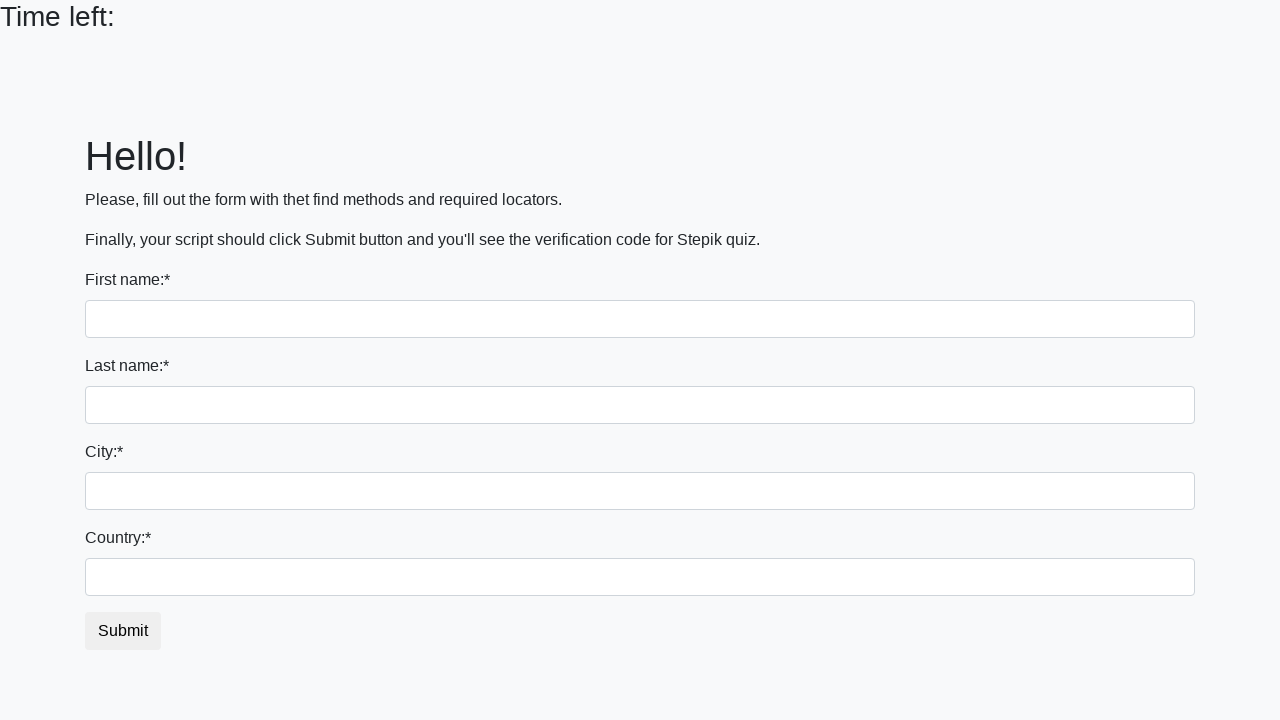

Filled first name field with 'Ivan' on input
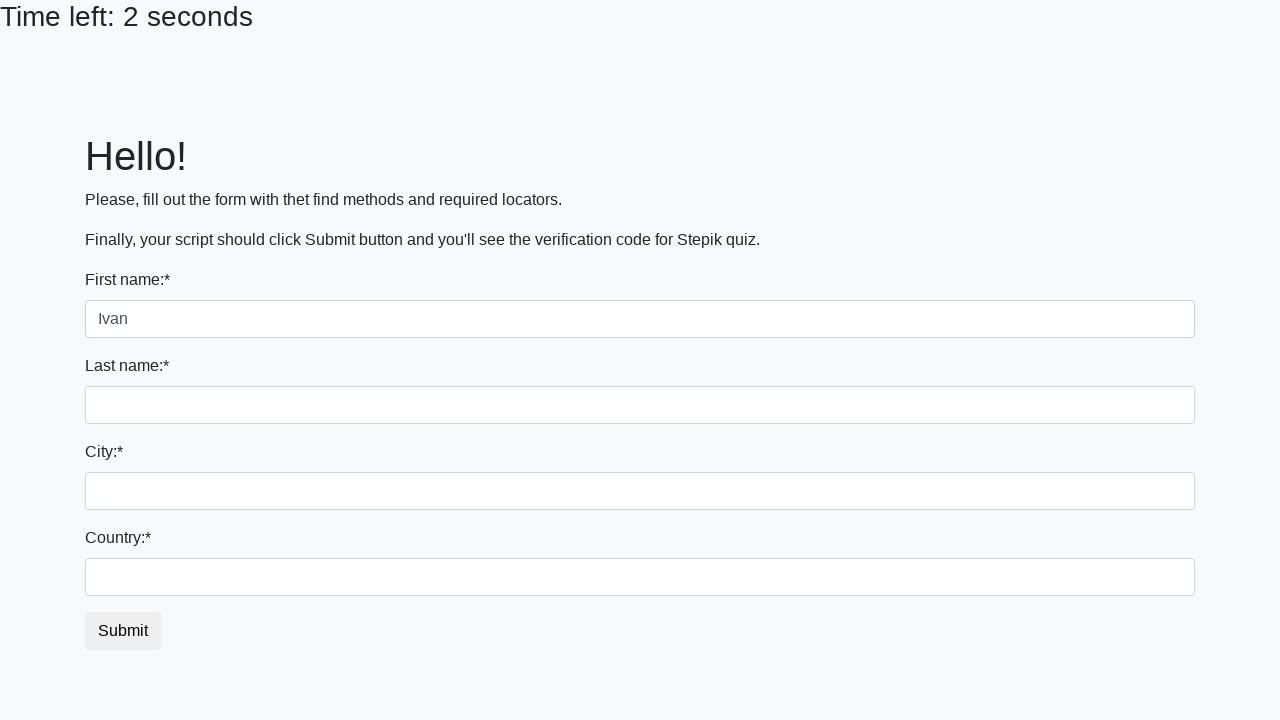

Filled last name field with 'Petrov' on input[name='last_name']
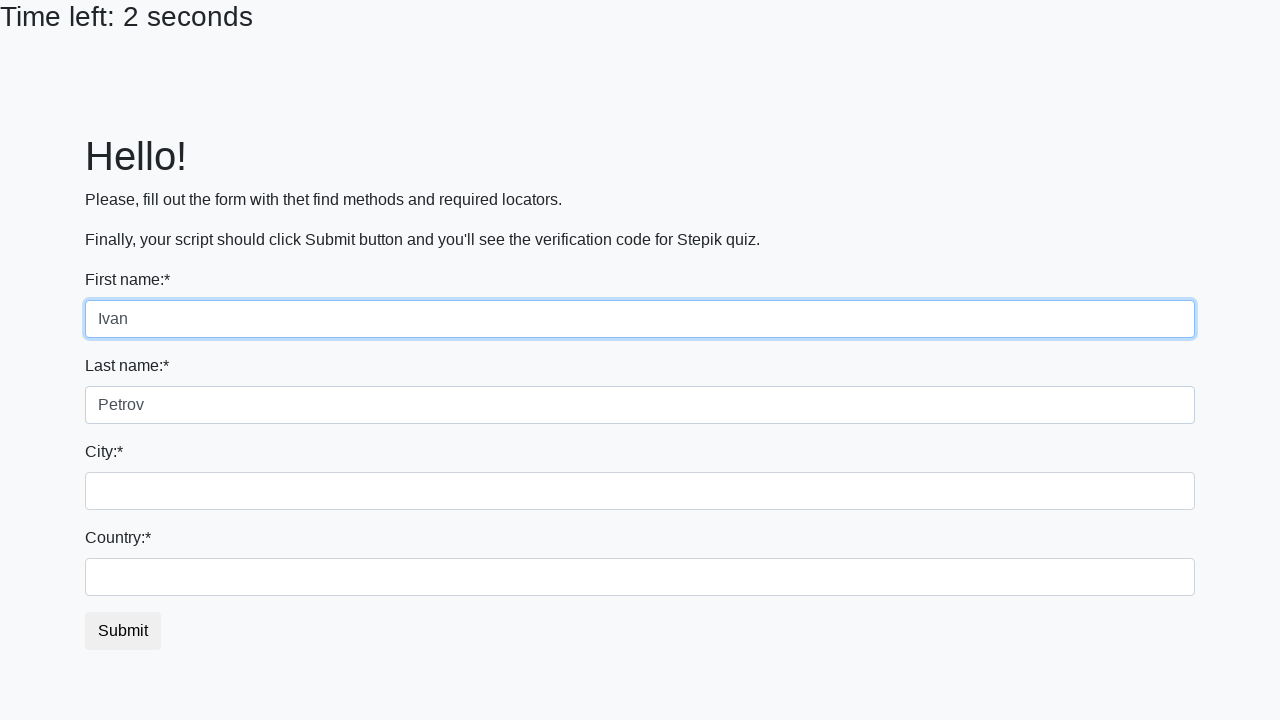

Filled city field with 'Smolensk' on .city
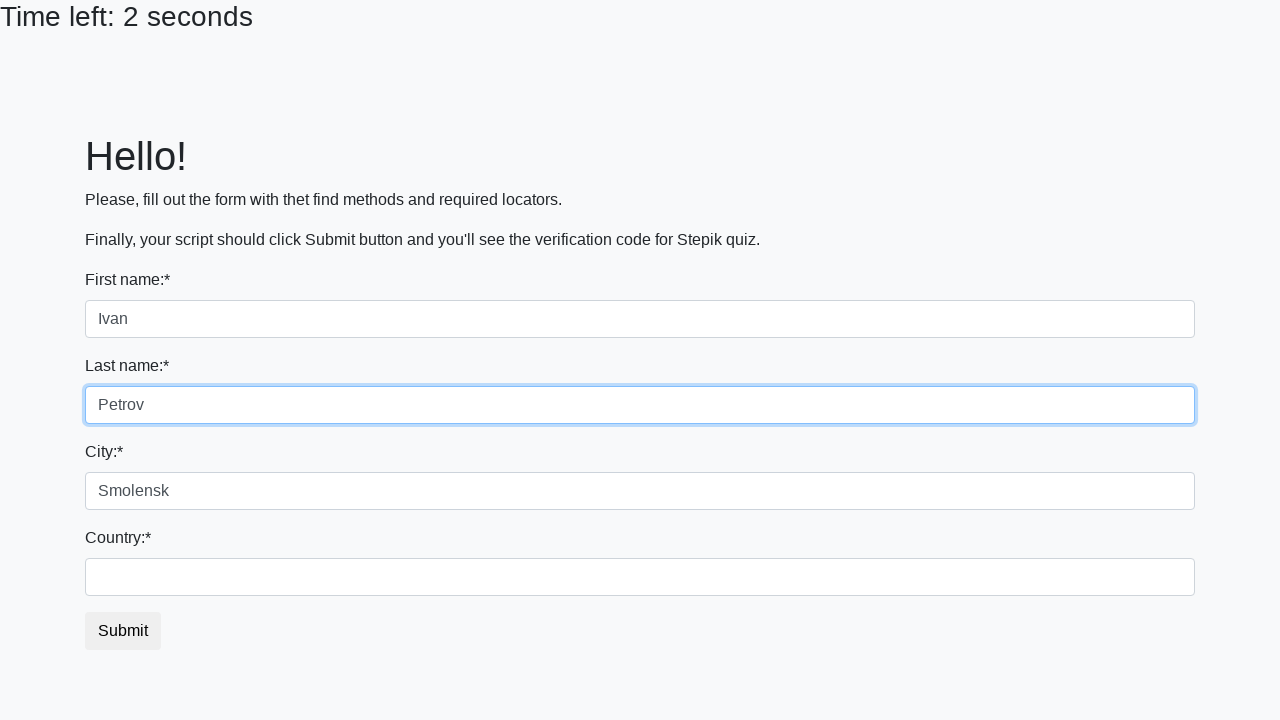

Filled country field with 'Russia' on #country
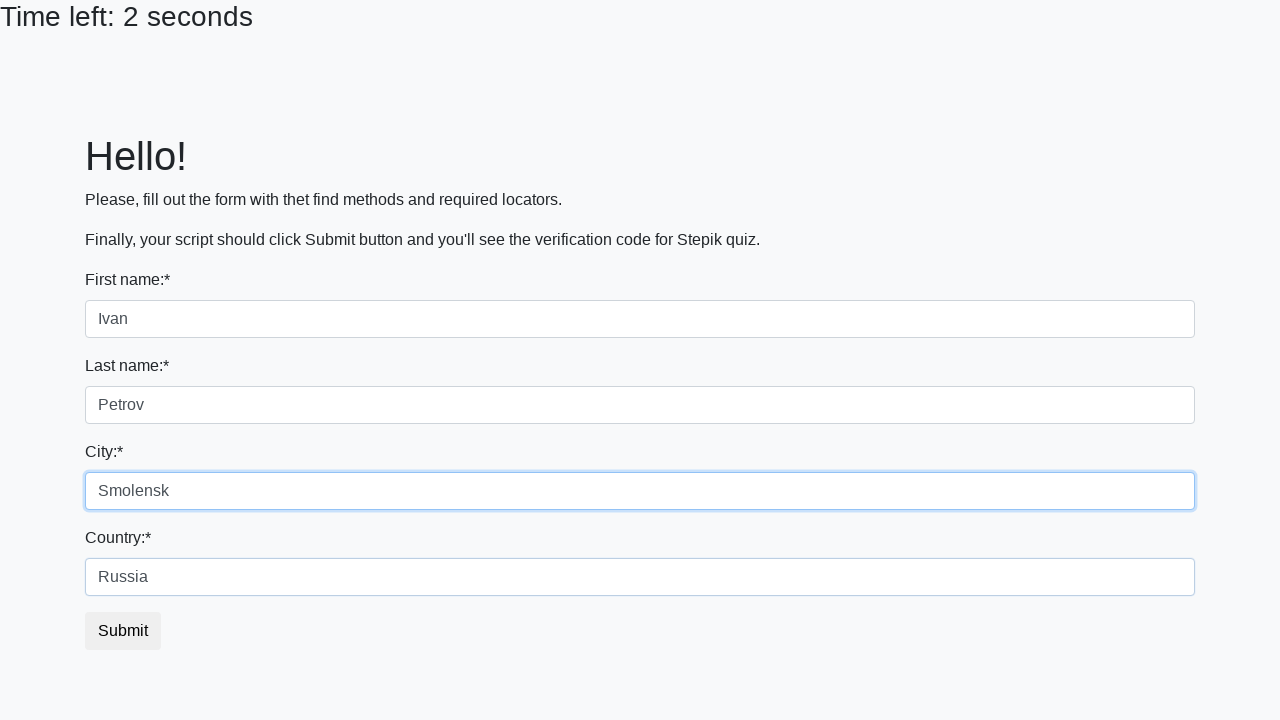

Clicked submit button to complete form submission at (123, 631) on button.btn
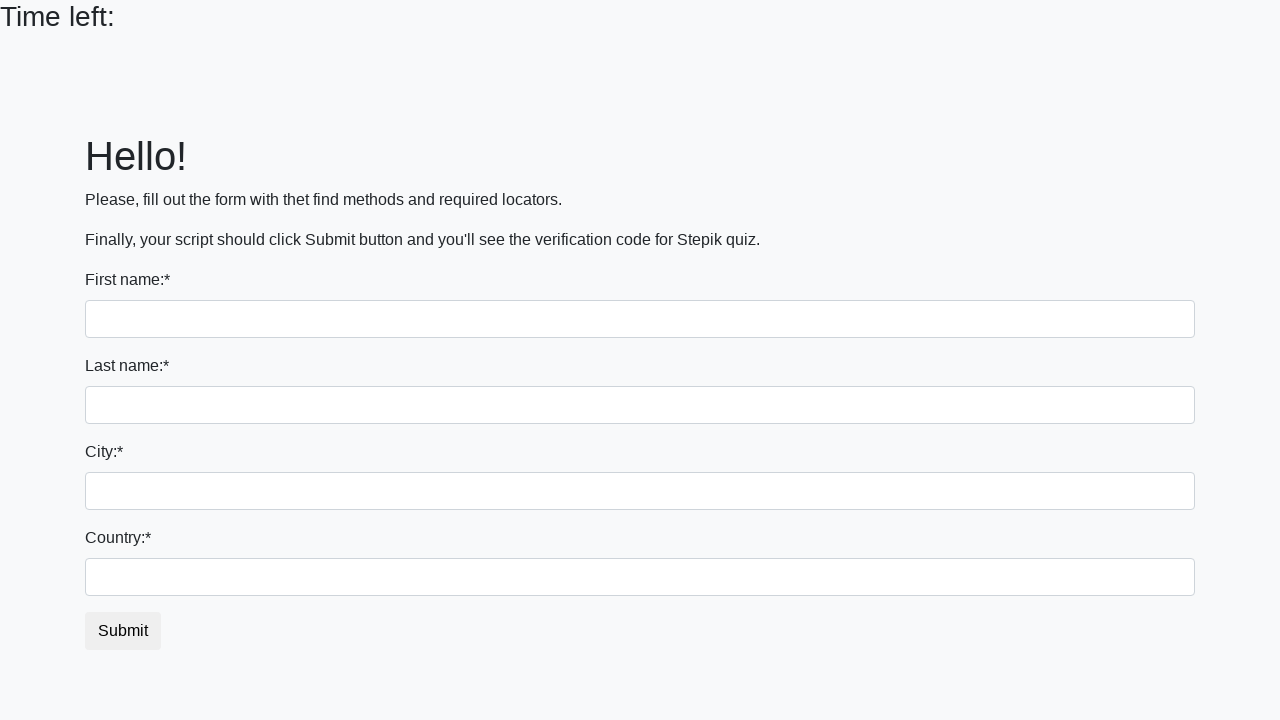

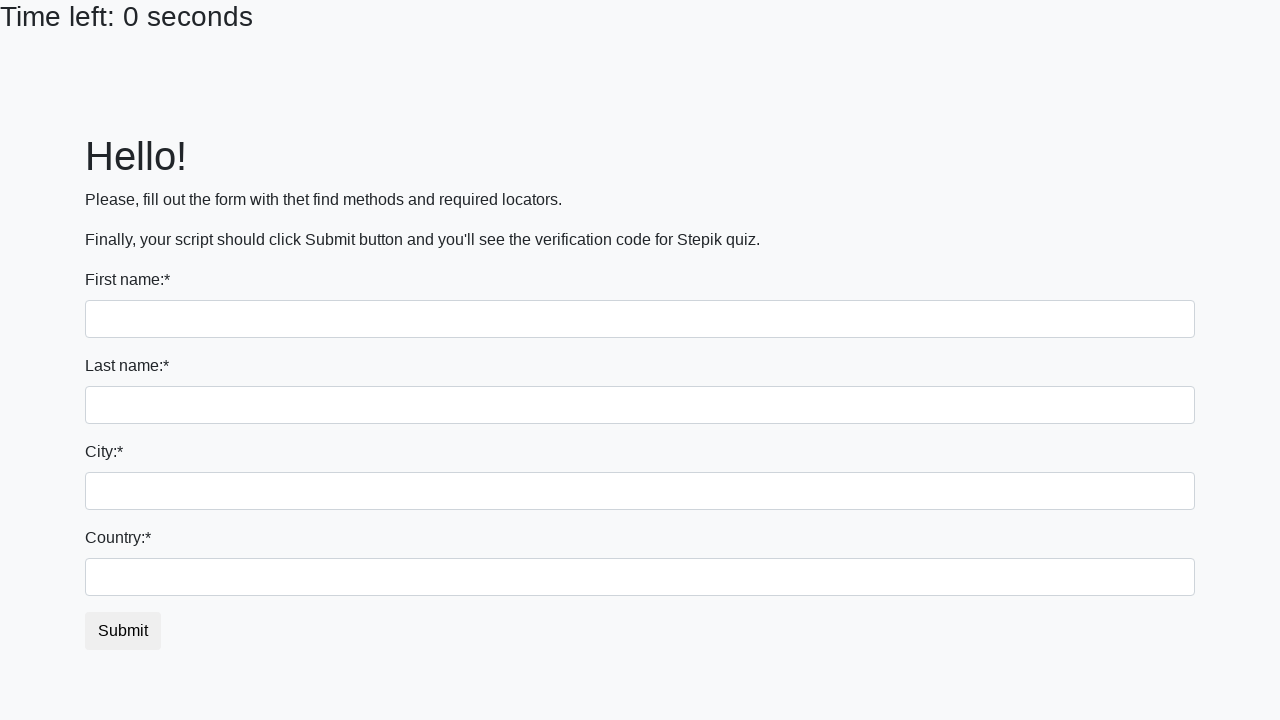